Tests form states by filling form fields with valid and invalid data, then submitting to trigger validation

Starting URL: https://demoqa.com/text-box

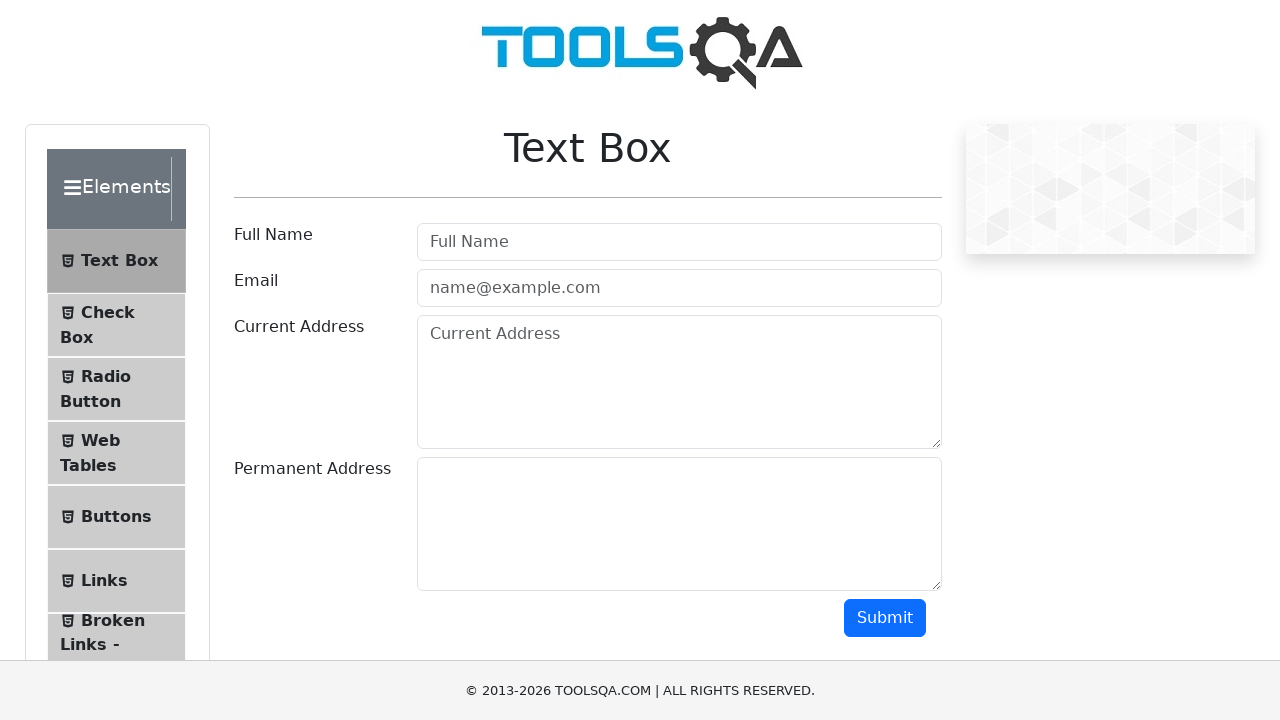

Form element loaded and ready
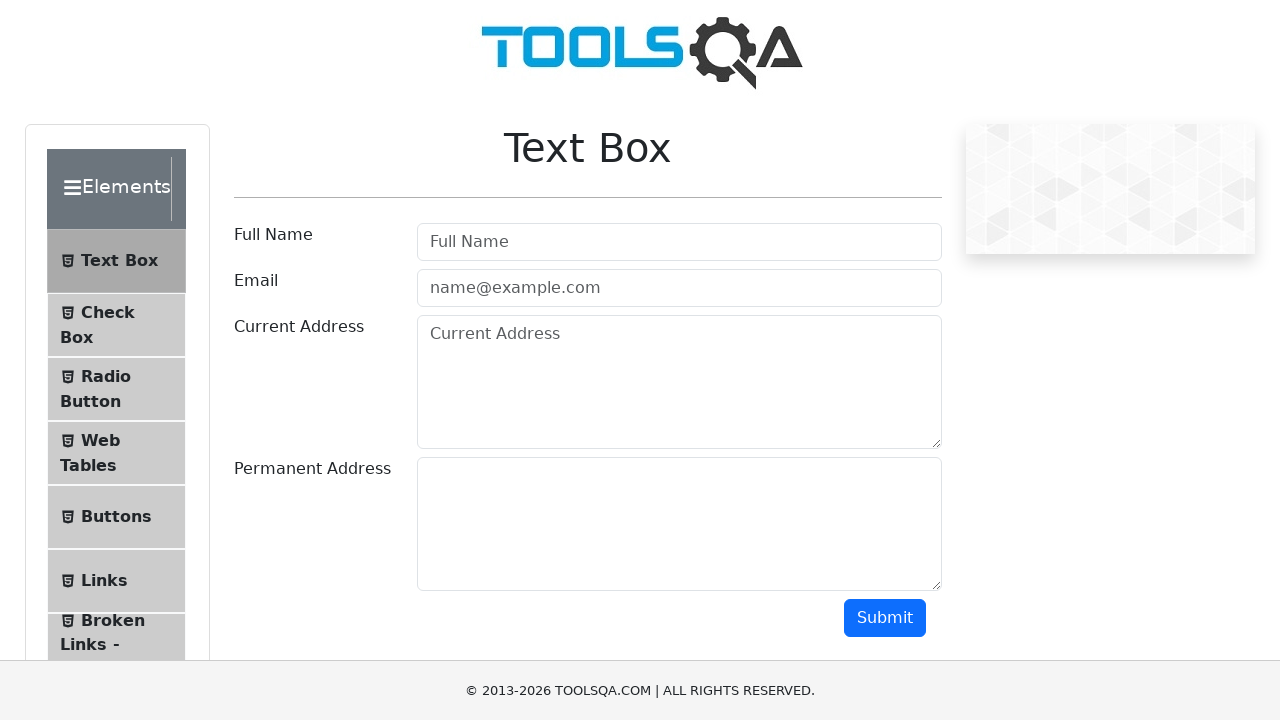

Filled username field with 'John Doe' on #userName
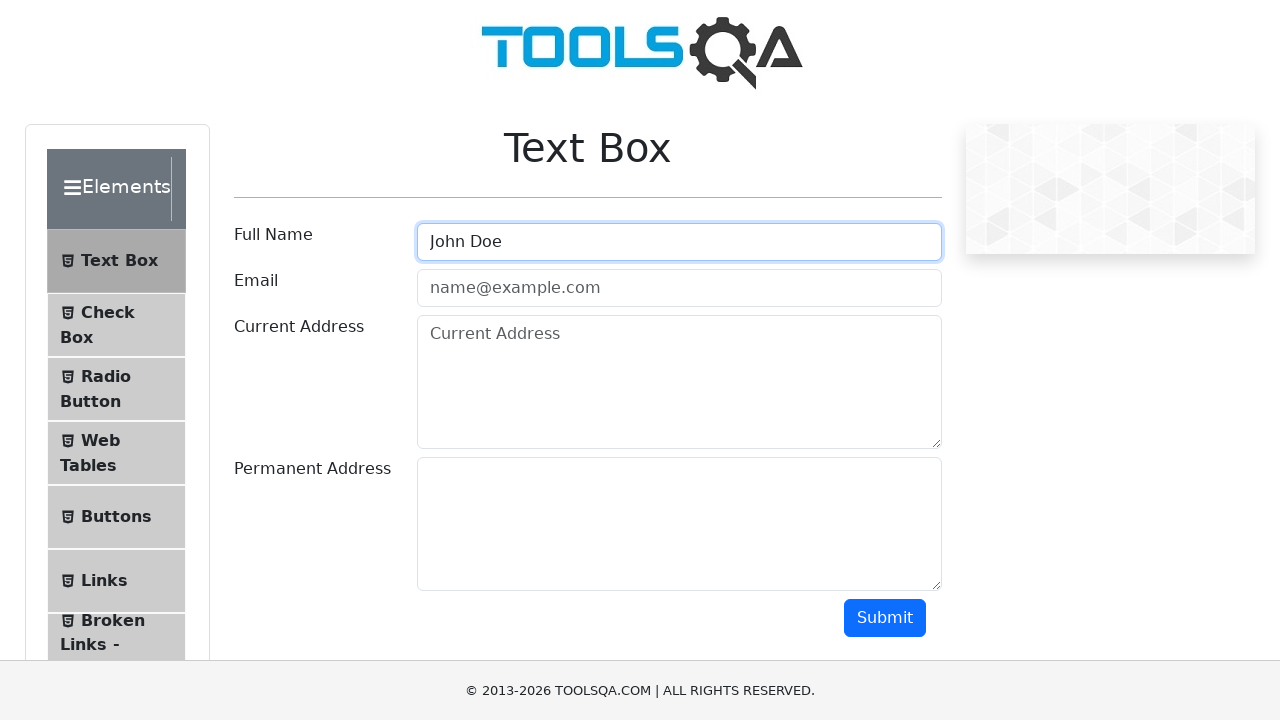

Filled email field with valid email 'john@example.com' on #userEmail
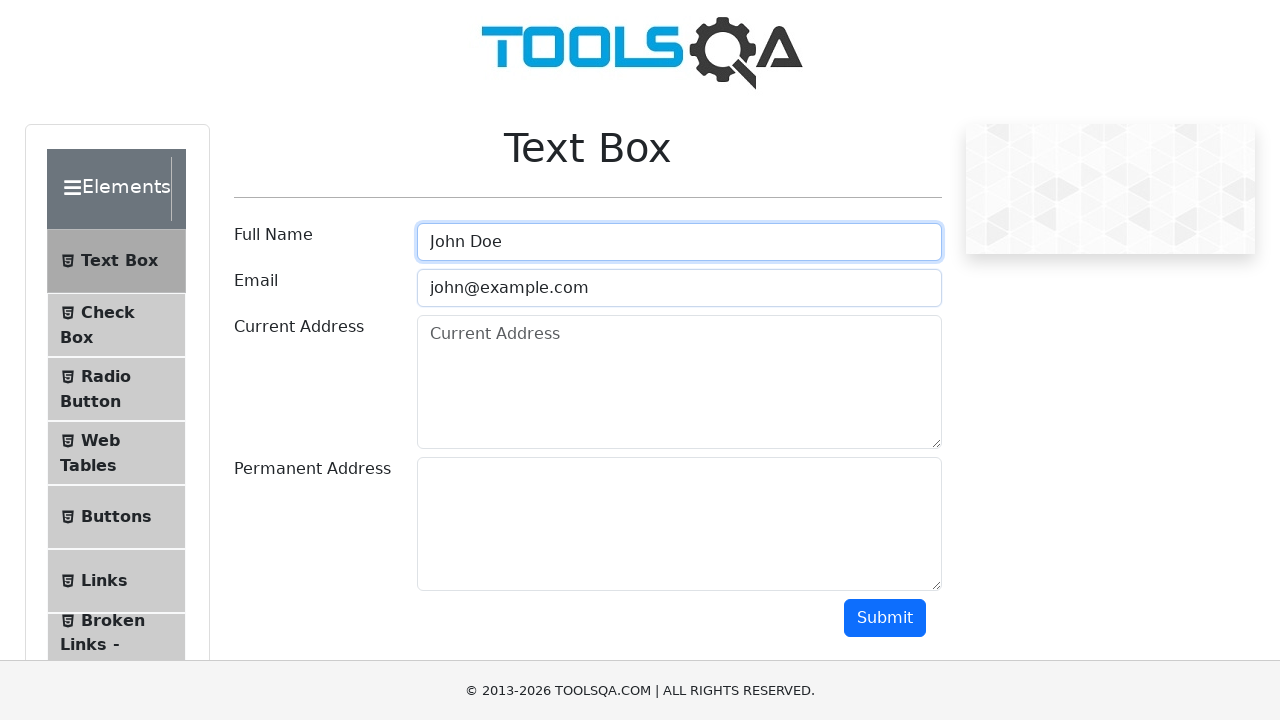

Filled email field with invalid email 'invalid-email' to test validation on #userEmail
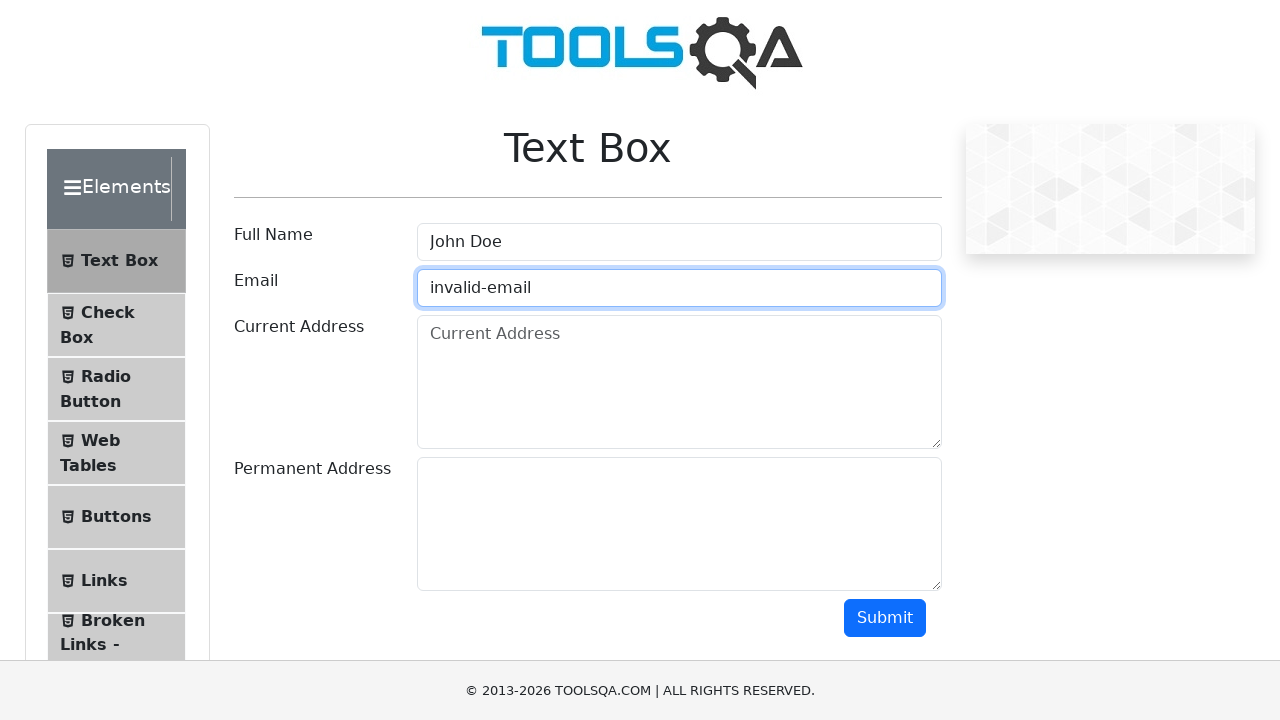

Clicked submit button to trigger form validation at (885, 618) on #submit
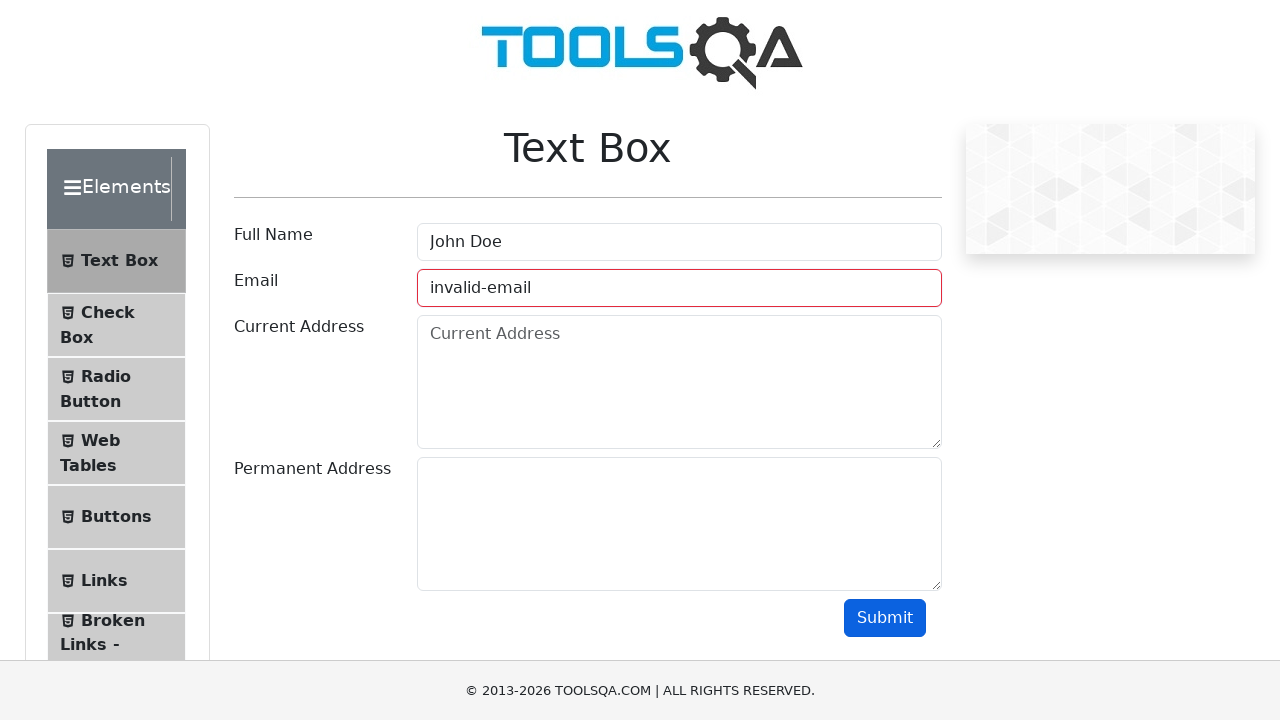

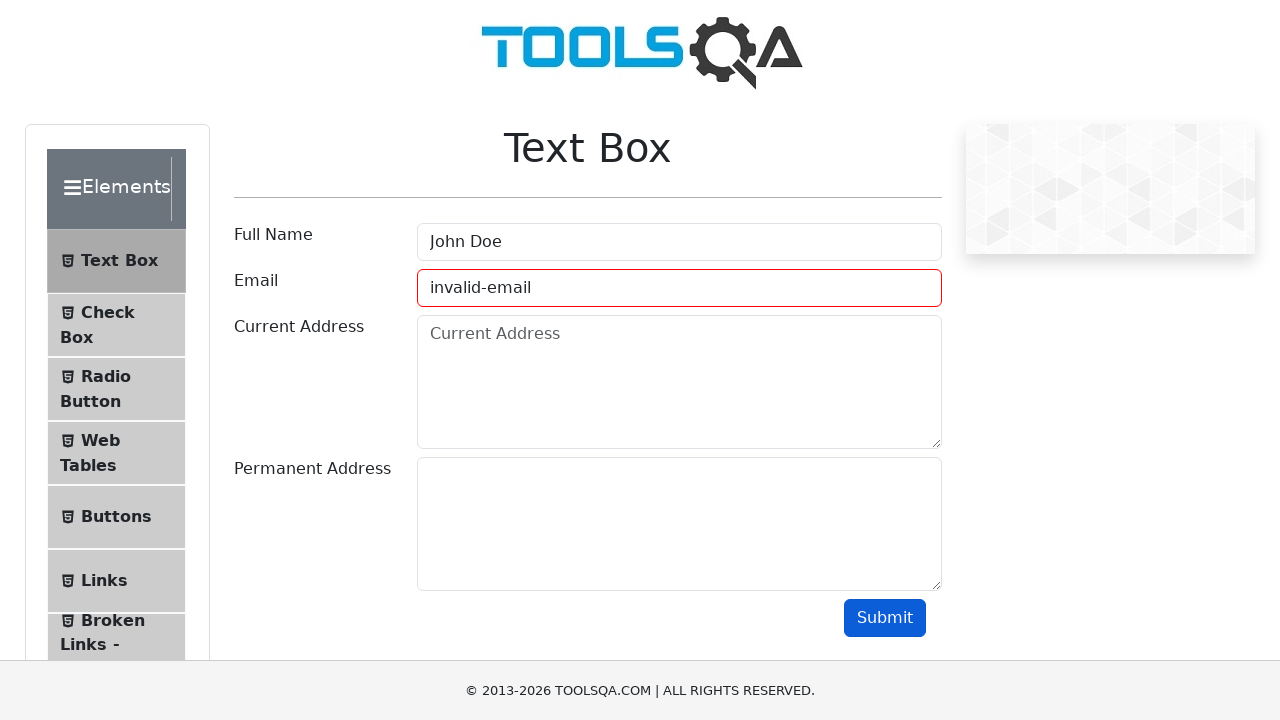